Tests dynamic control removal and addition by clicking Remove button, verifying "It's gone!" message appears, then clicking Add button and verifying "It's back!" message appears.

Starting URL: https://the-internet.herokuapp.com/dynamic_controls

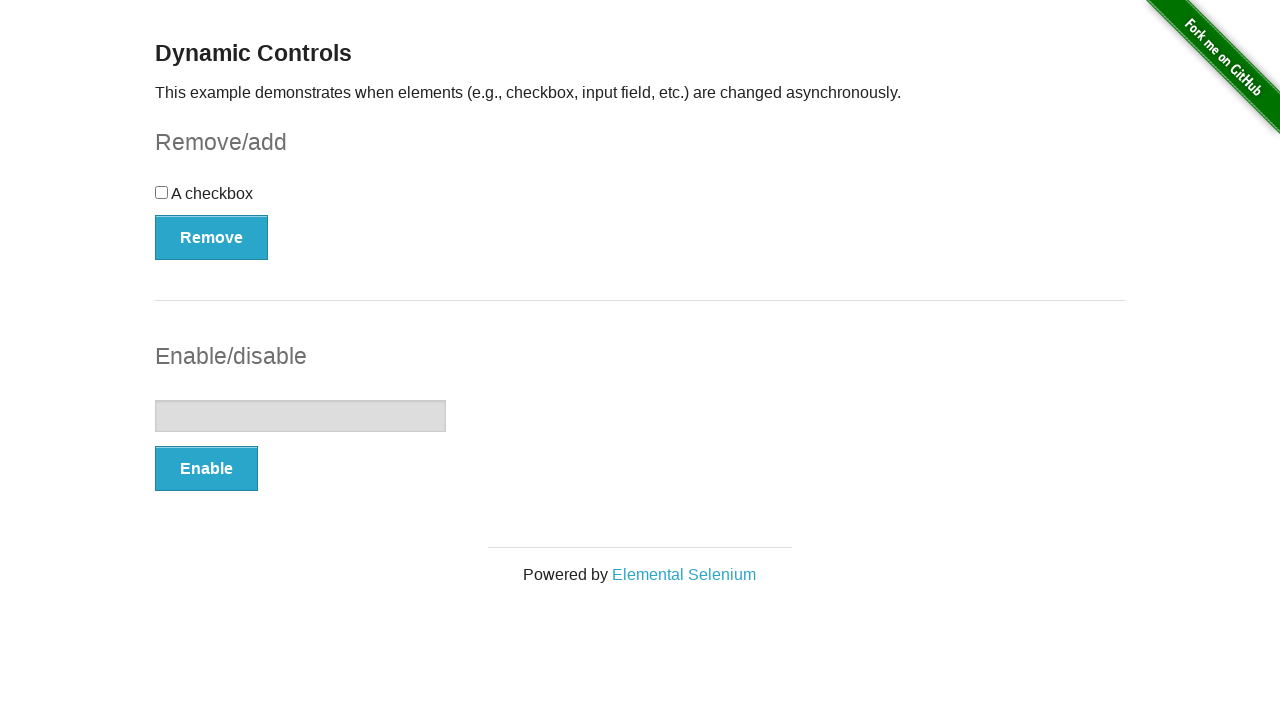

Navigated to dynamic controls test page
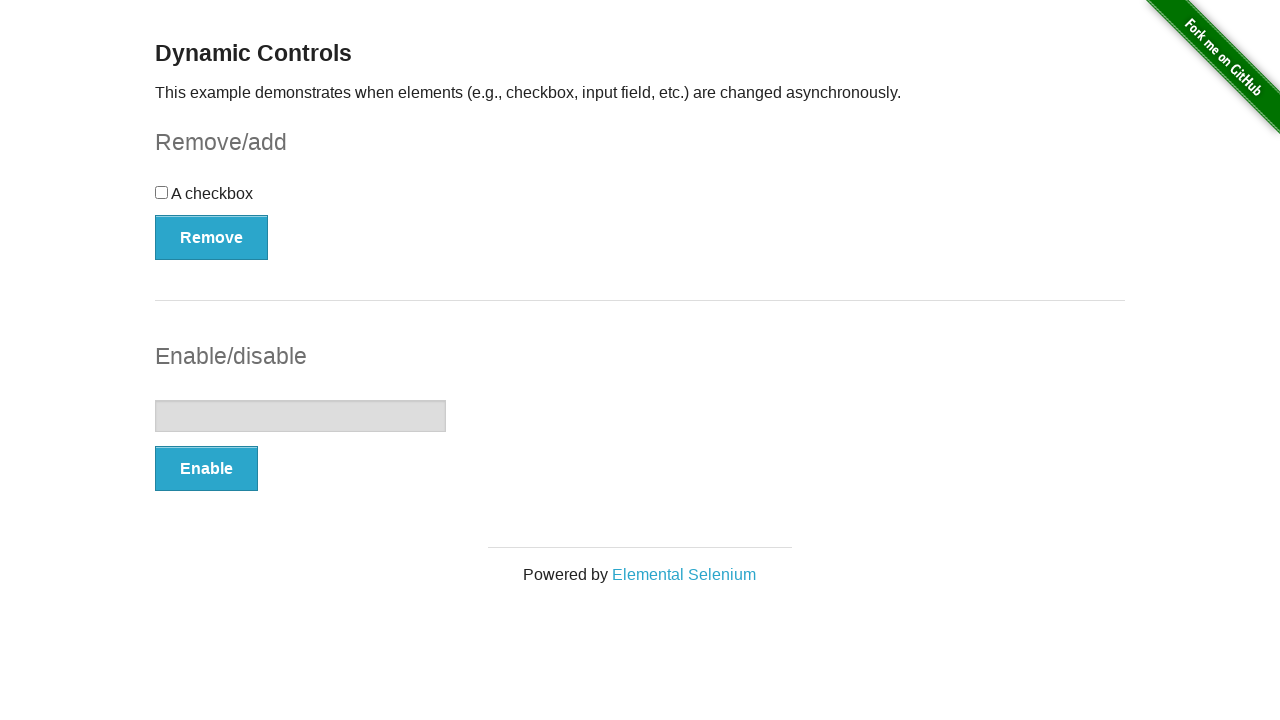

Clicked Remove button to remove dynamic control at (212, 237) on xpath=//*[text()='Remove']
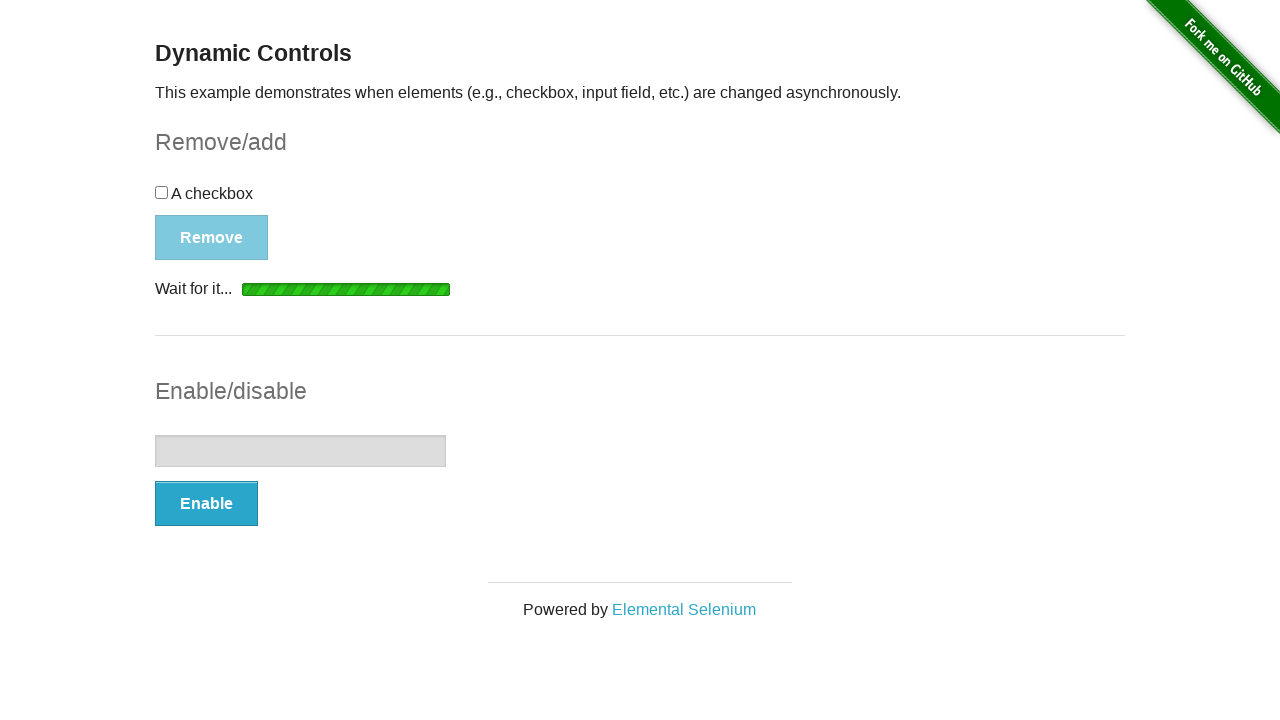

Verified "It's gone!" message appears after removal
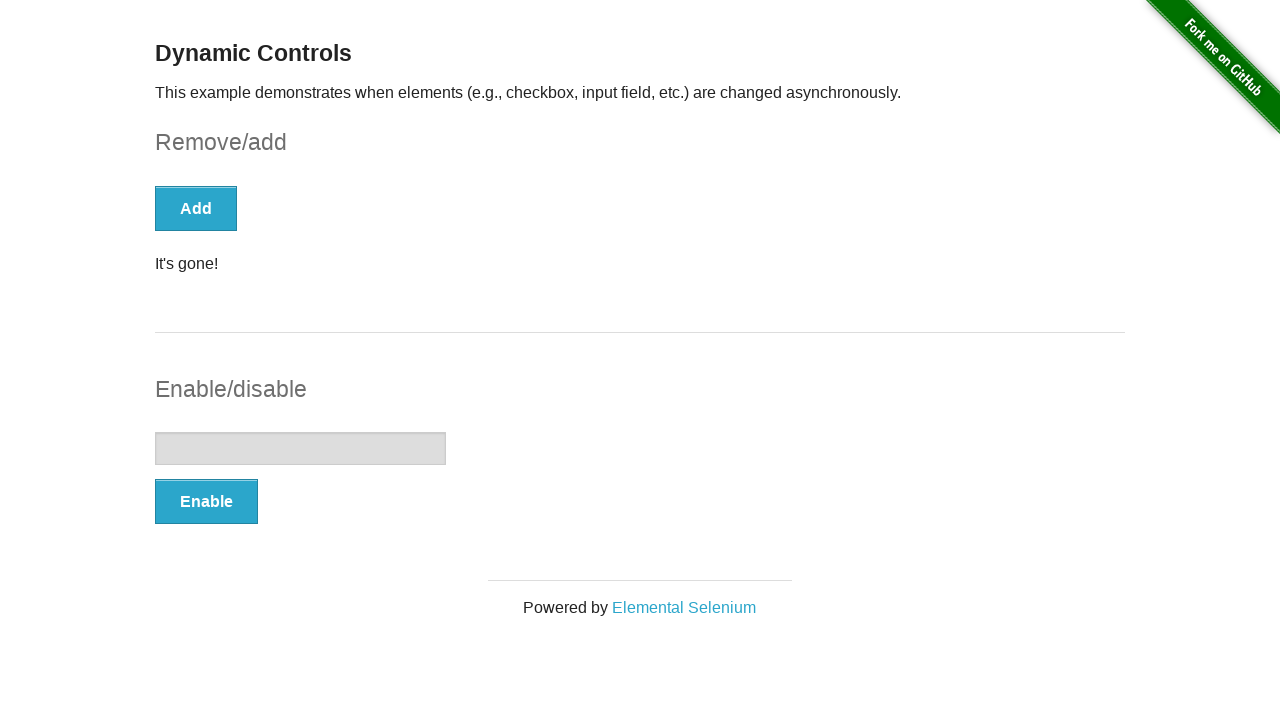

Clicked Add button to restore dynamic control at (196, 208) on xpath=//*[text()='Add']
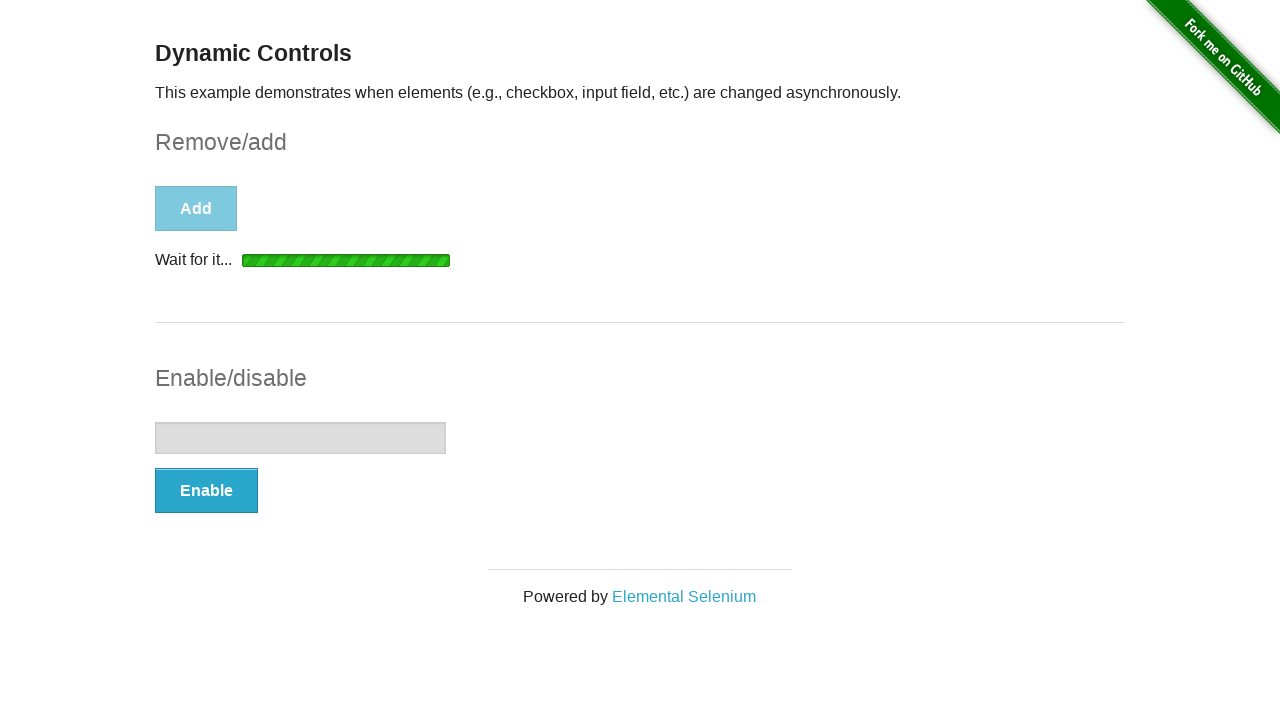

Verified "It's back!" message appears after restoration
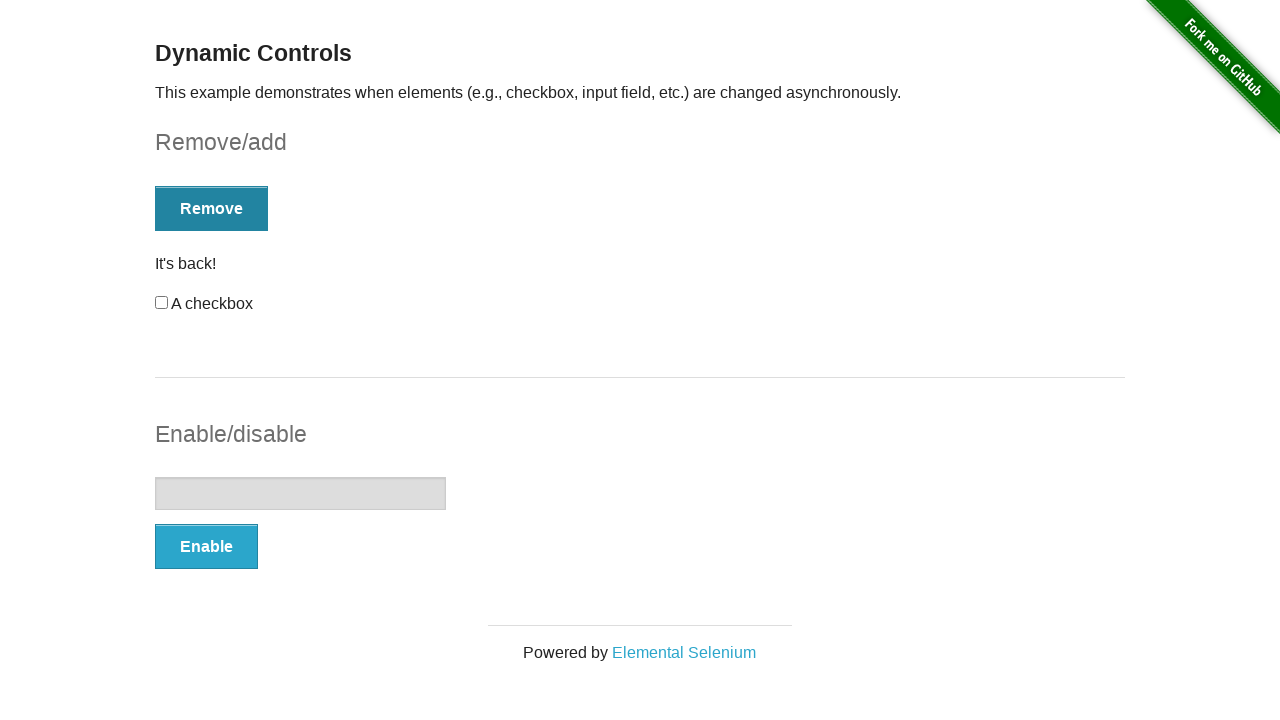

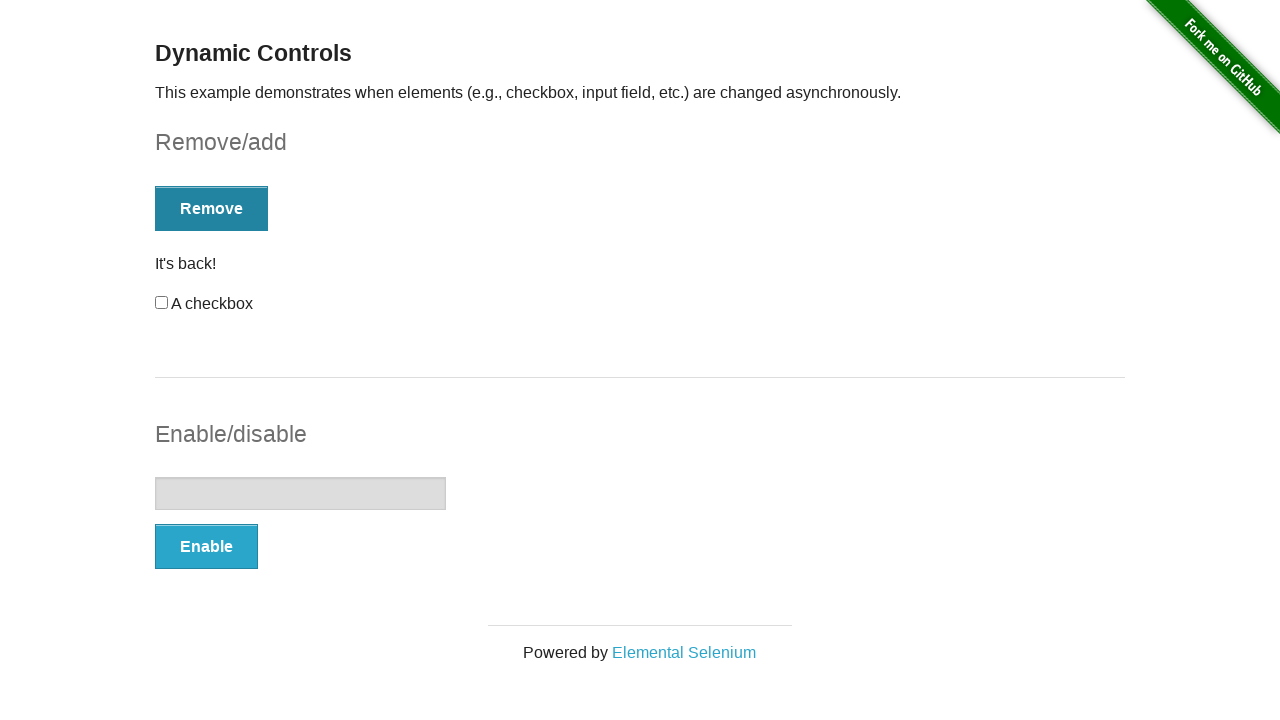